Tests multi-tab functionality by finding links in the footer section, opening each link in a new tab using keyboard shortcuts, and then iterating through all opened tabs.

Starting URL: http://qaclickacademy.com/practice.php

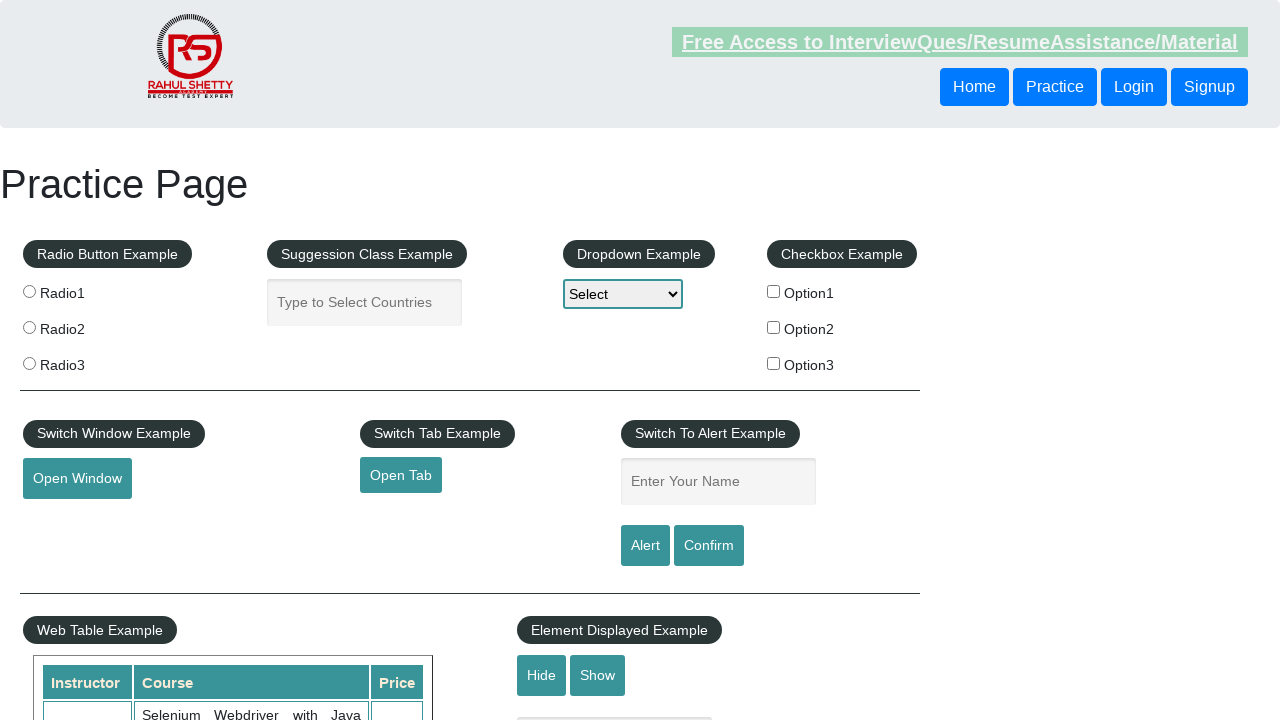

Waited for footer section (#gf-BIG) to load
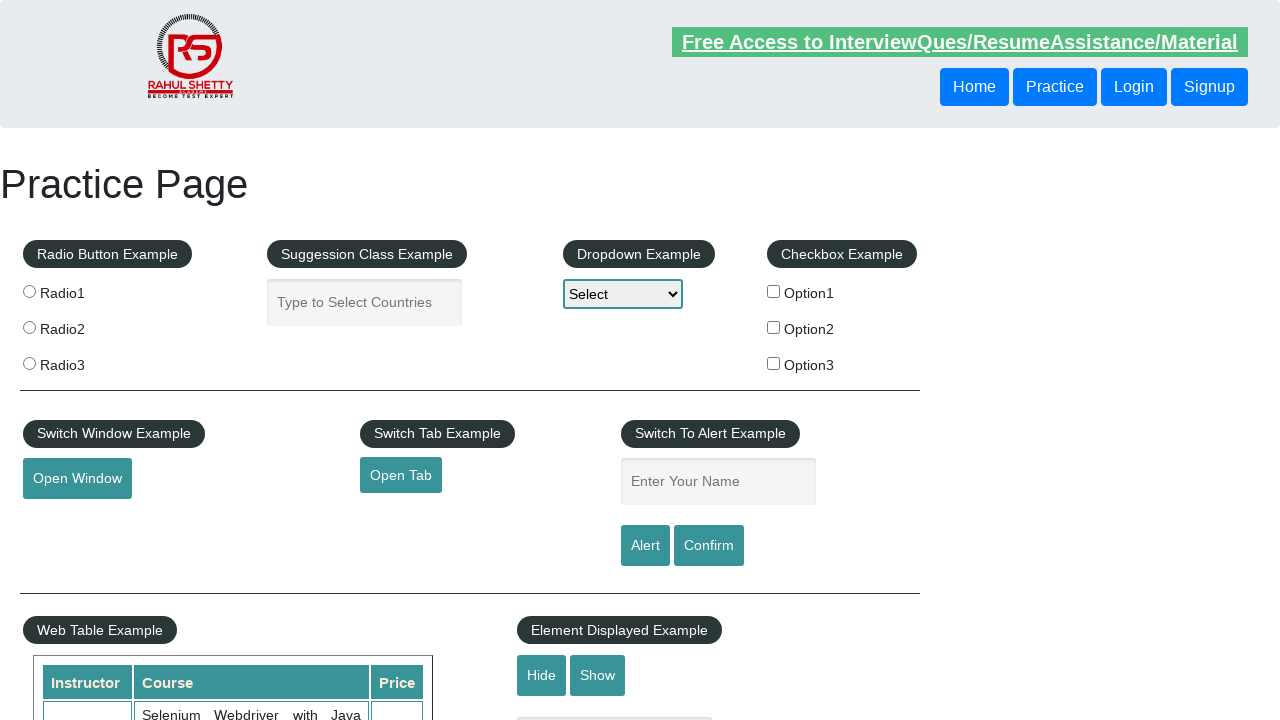

Located footer element
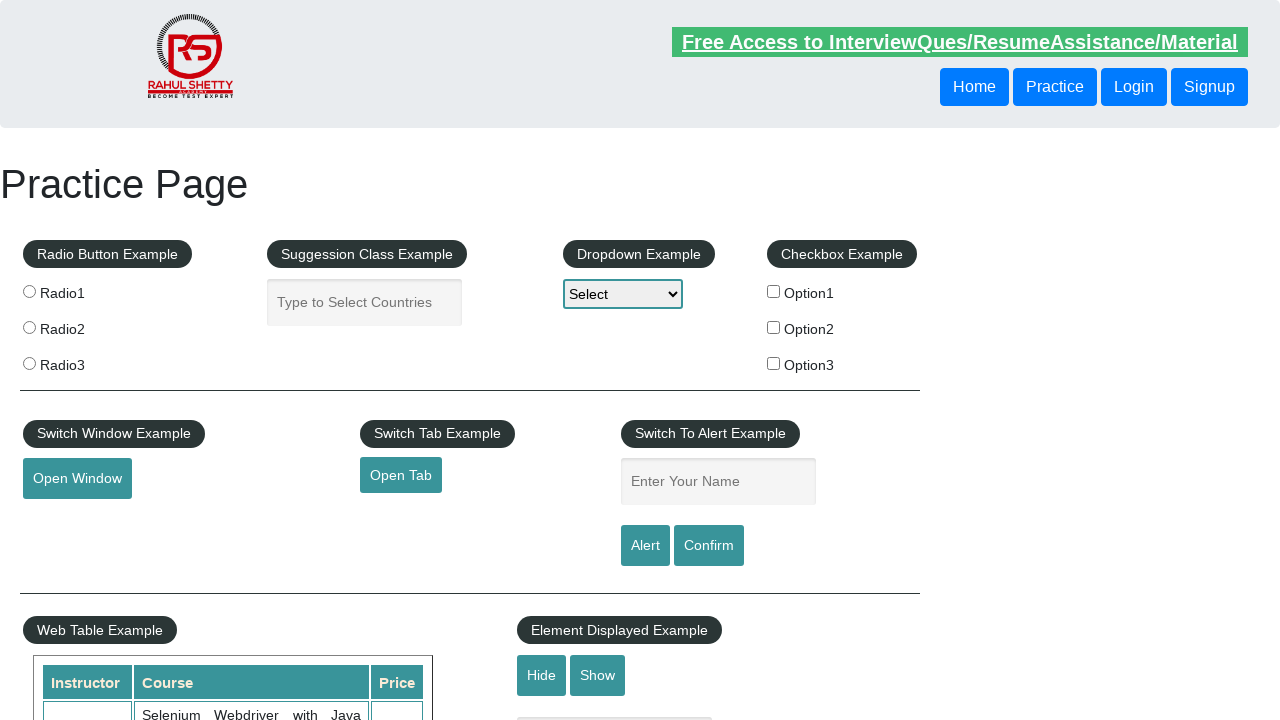

Located all links in the first column of footer table
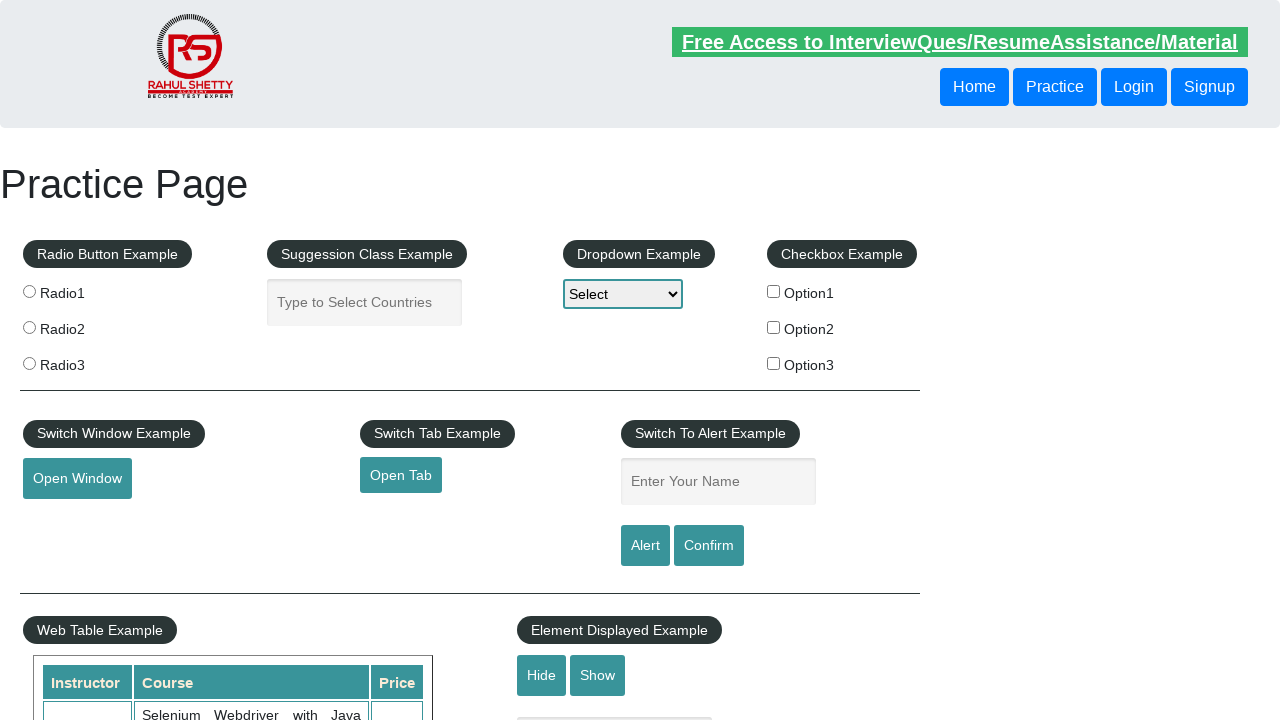

Found 5 links in footer column
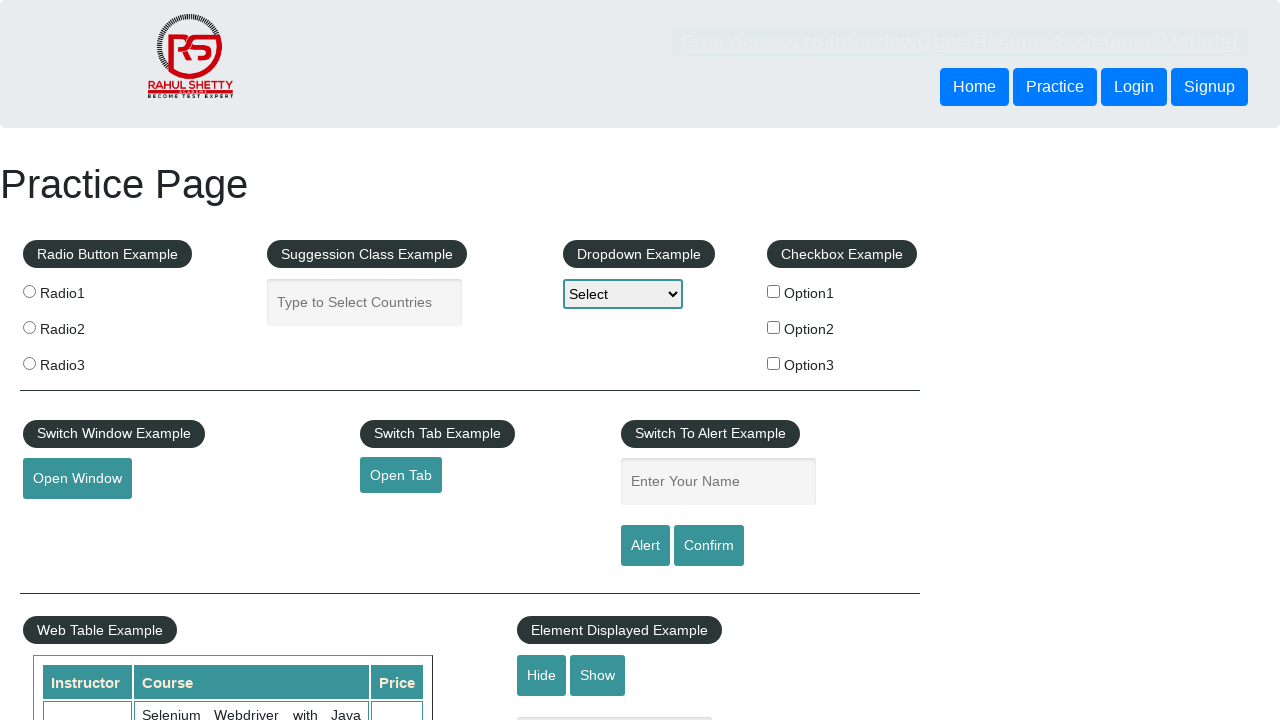

Opened link 1 in new tab using Ctrl+Click at (68, 520) on #gf-BIG >> xpath=//table/tbody/tr/td[1]/ul >> a >> nth=1
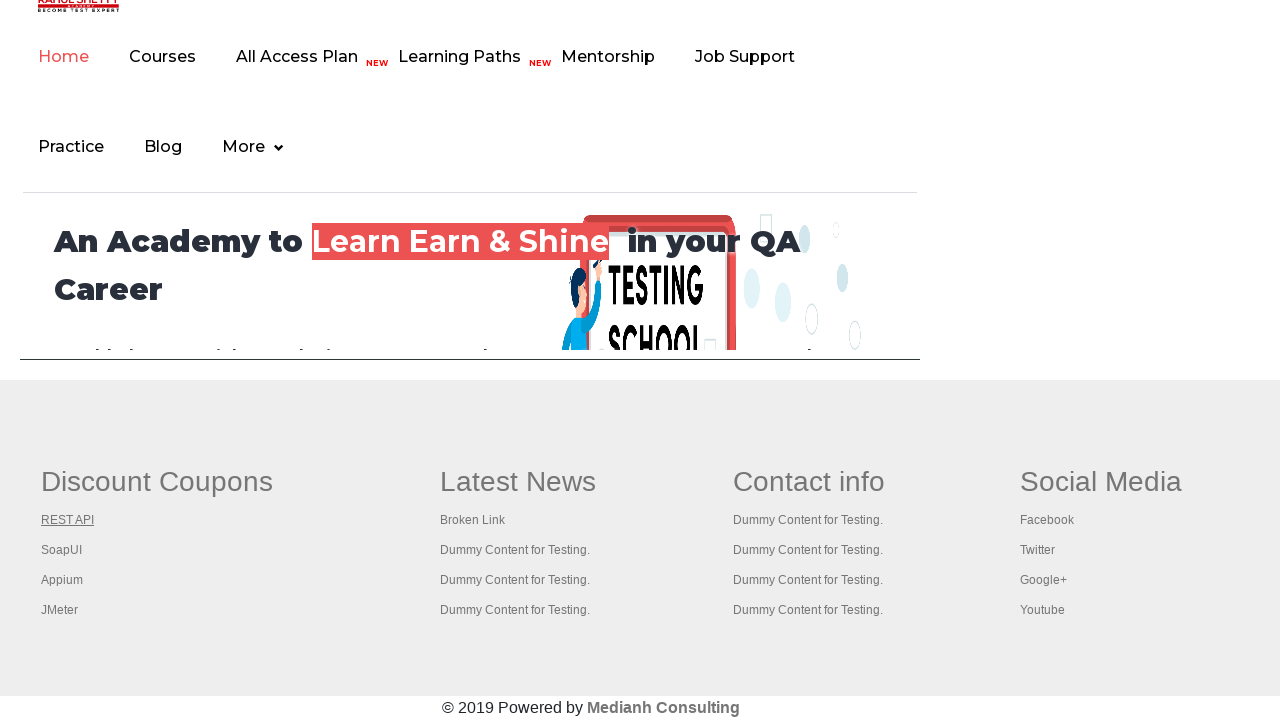

Waited 2 seconds for new tab to load
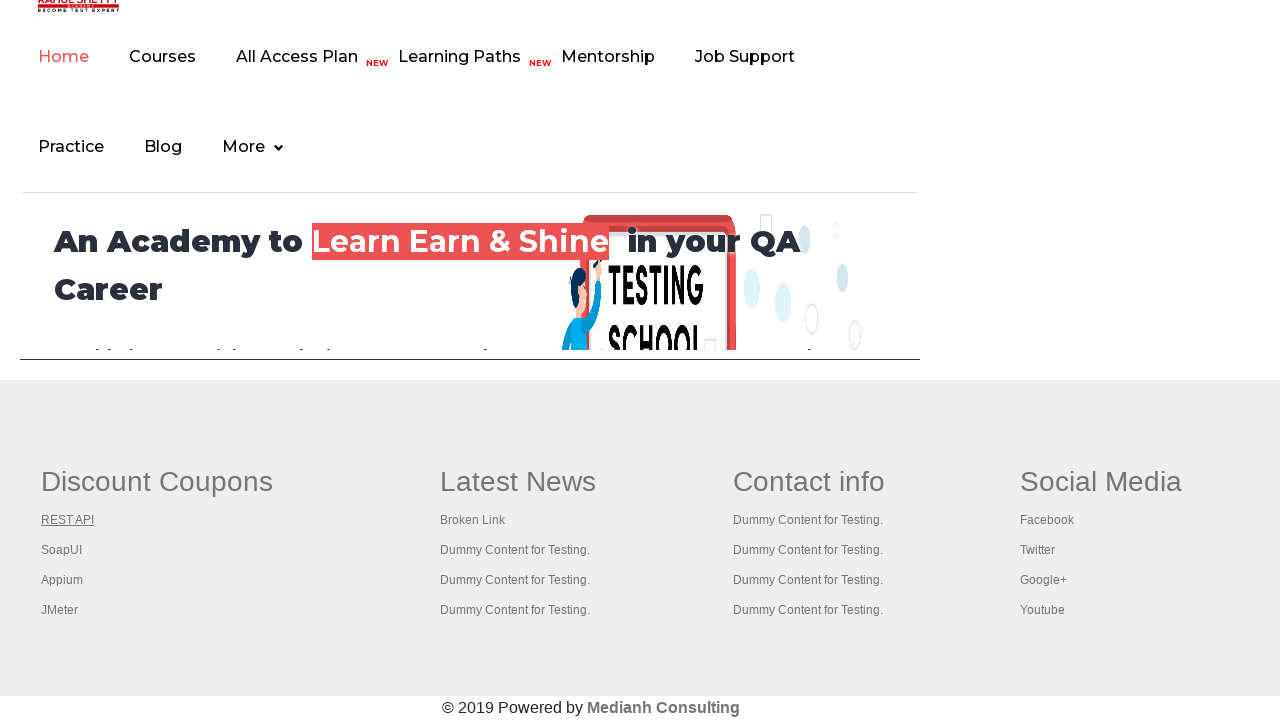

Opened link 2 in new tab using Ctrl+Click at (62, 550) on #gf-BIG >> xpath=//table/tbody/tr/td[1]/ul >> a >> nth=2
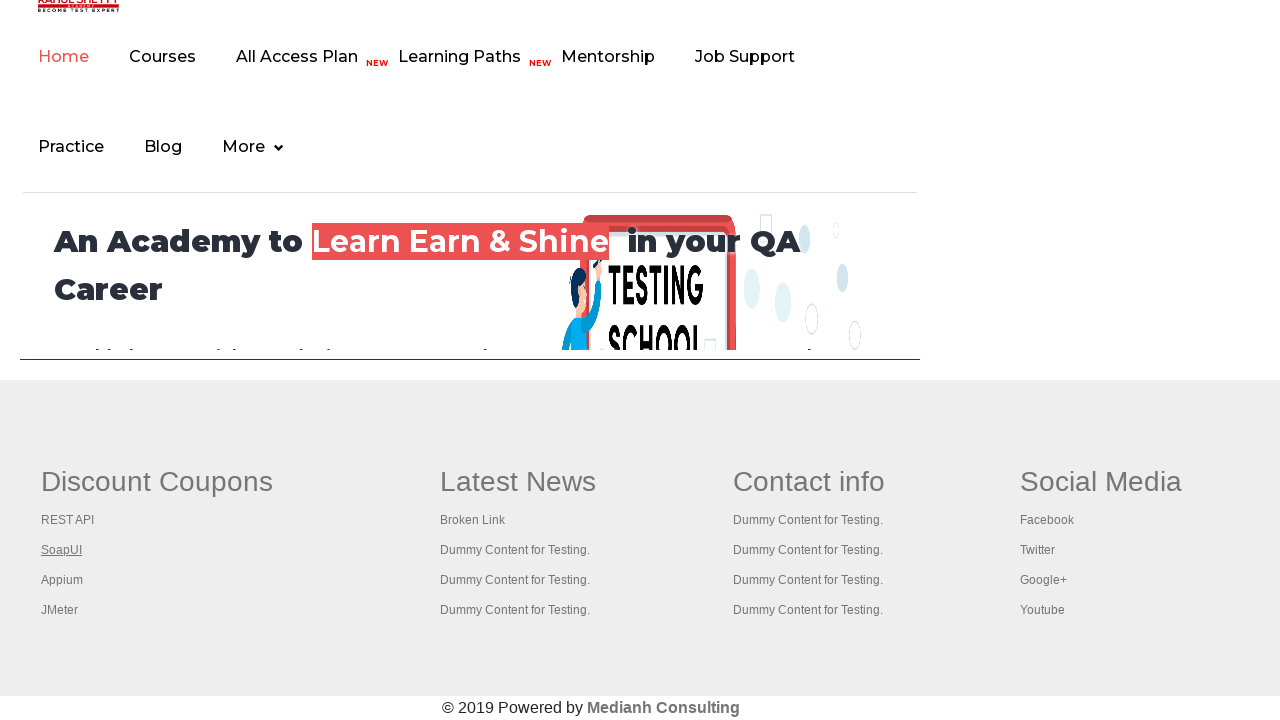

Waited 2 seconds for new tab to load
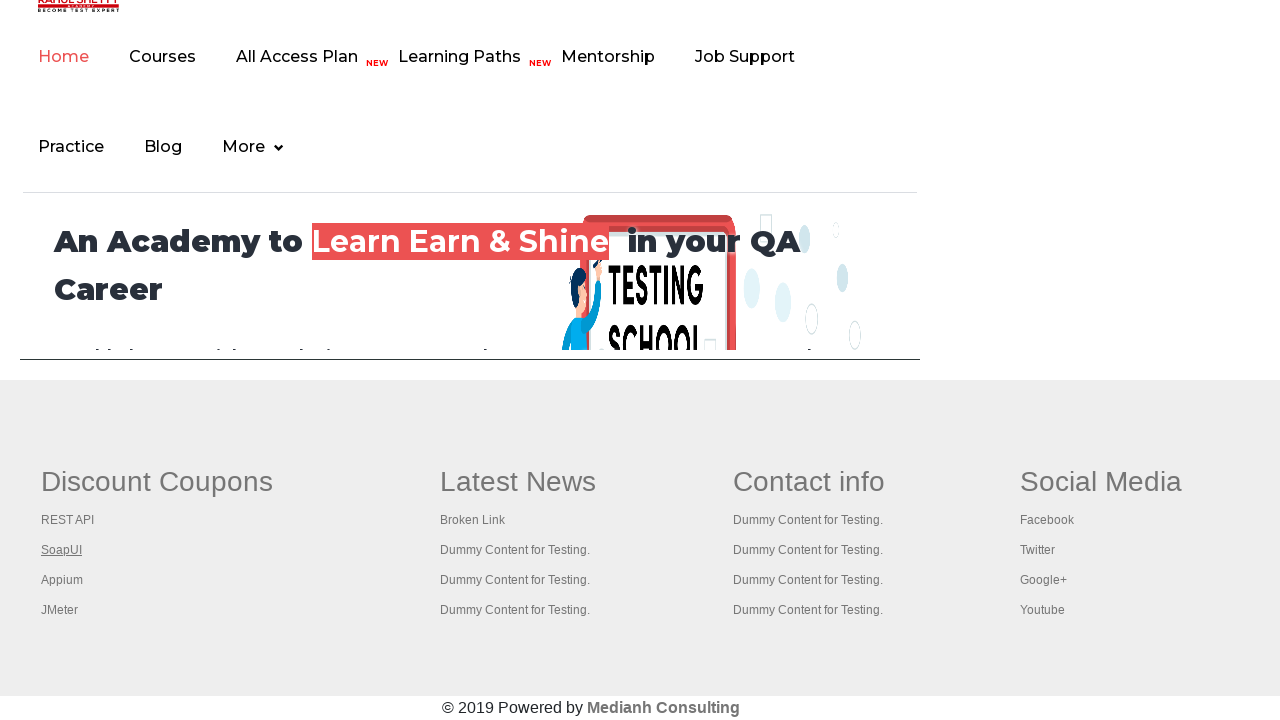

Opened link 3 in new tab using Ctrl+Click at (62, 580) on #gf-BIG >> xpath=//table/tbody/tr/td[1]/ul >> a >> nth=3
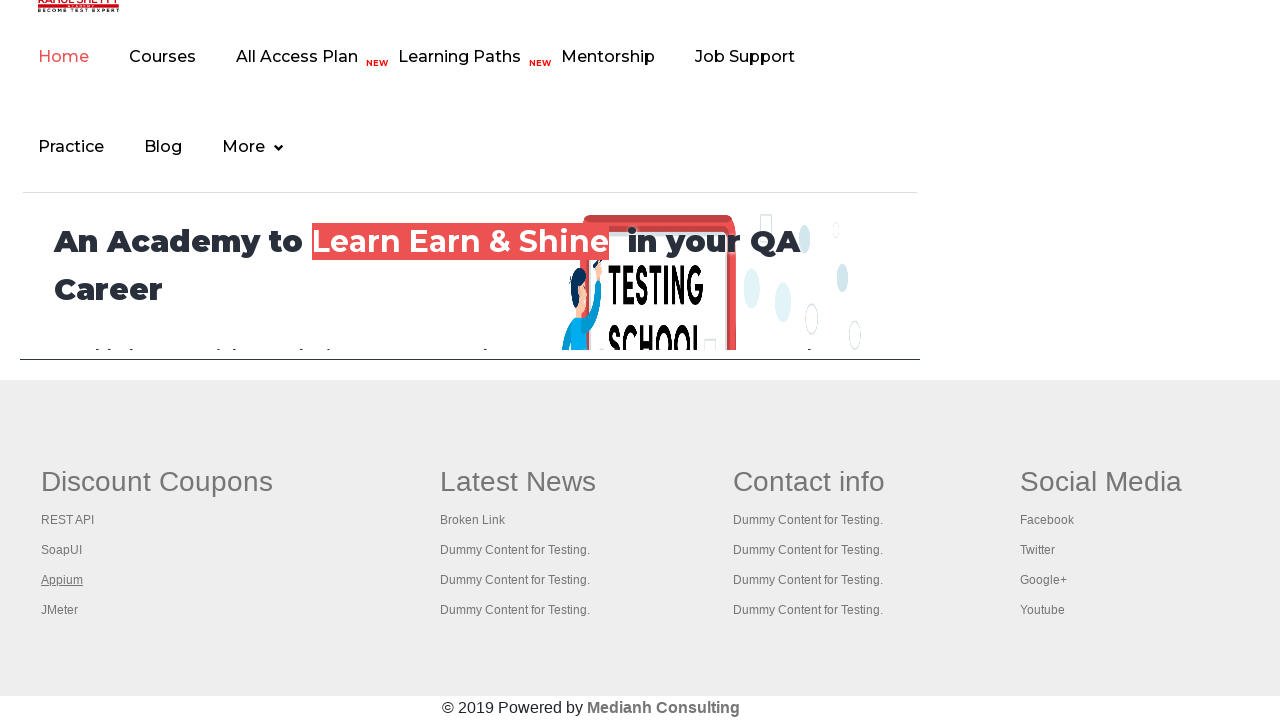

Waited 2 seconds for new tab to load
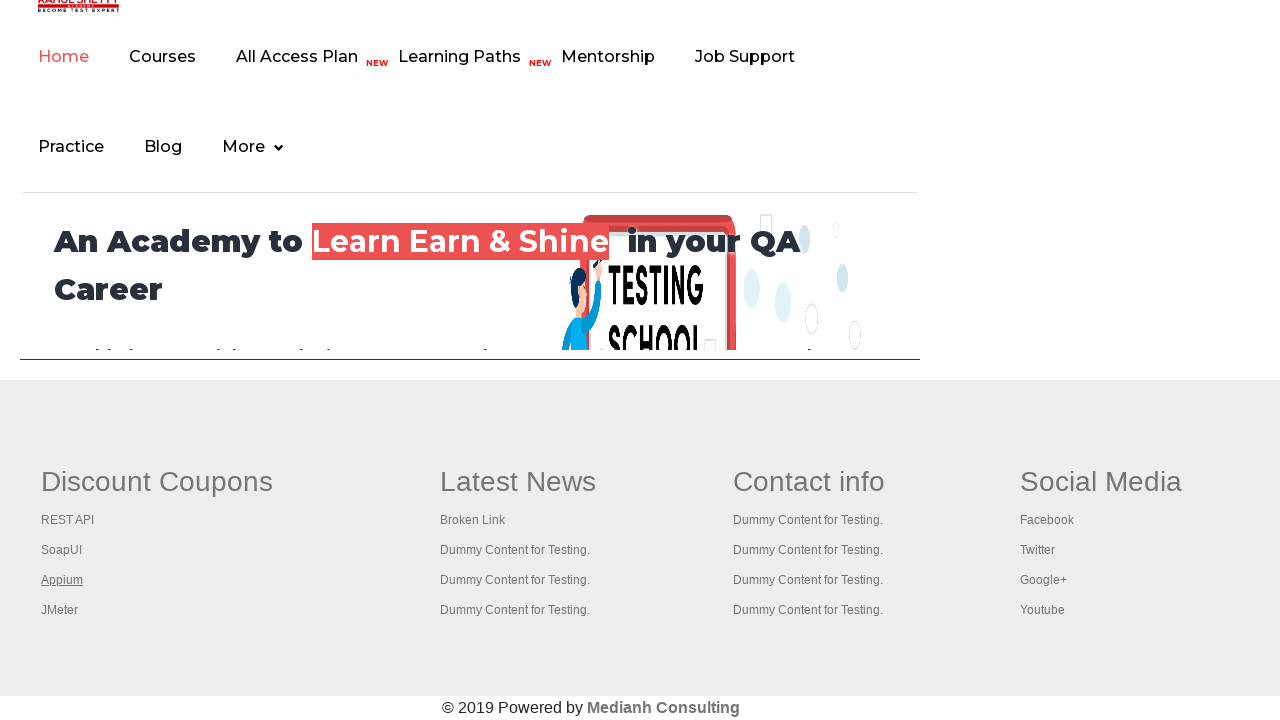

Opened link 4 in new tab using Ctrl+Click at (60, 610) on #gf-BIG >> xpath=//table/tbody/tr/td[1]/ul >> a >> nth=4
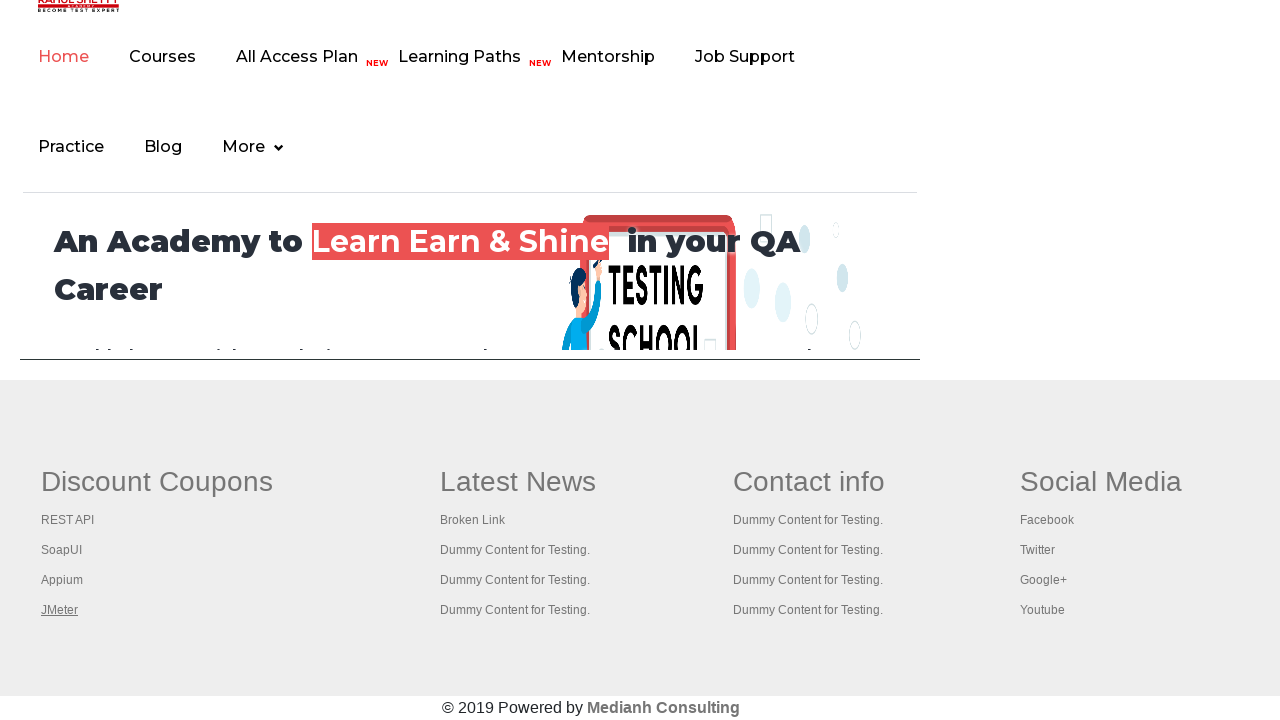

Waited 2 seconds for new tab to load
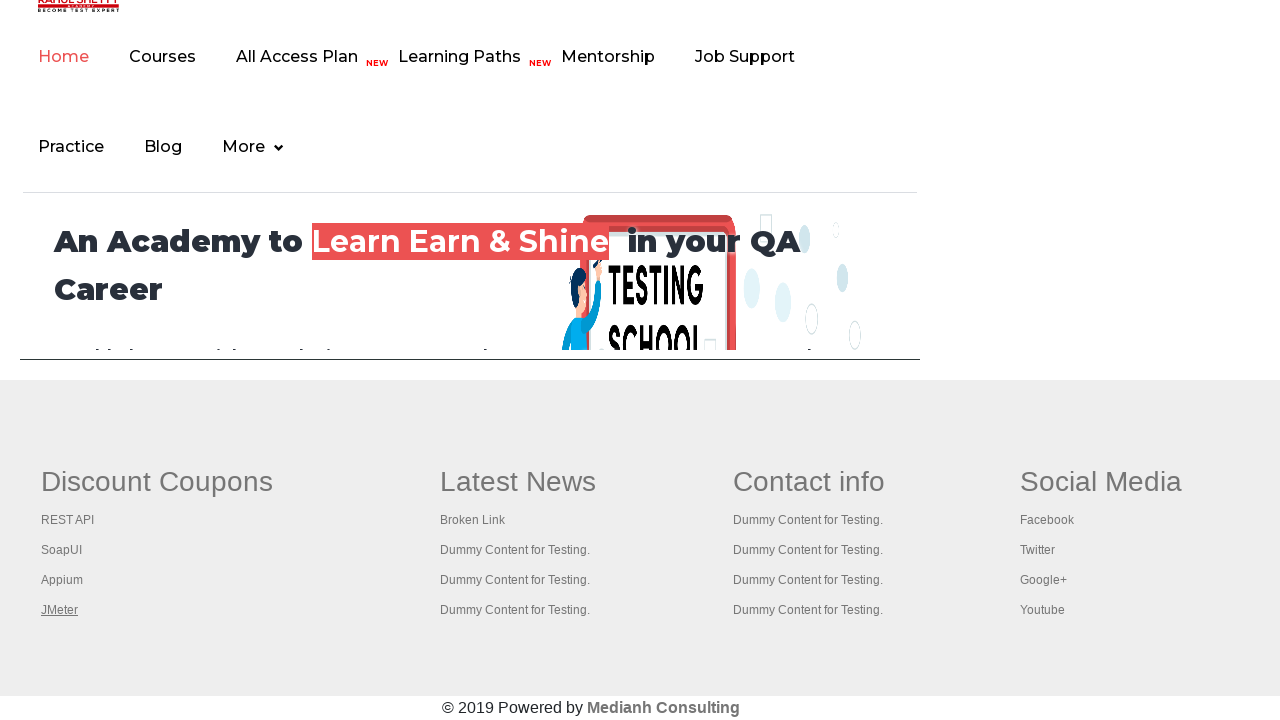

Retrieved all 5 open tabs/pages from context
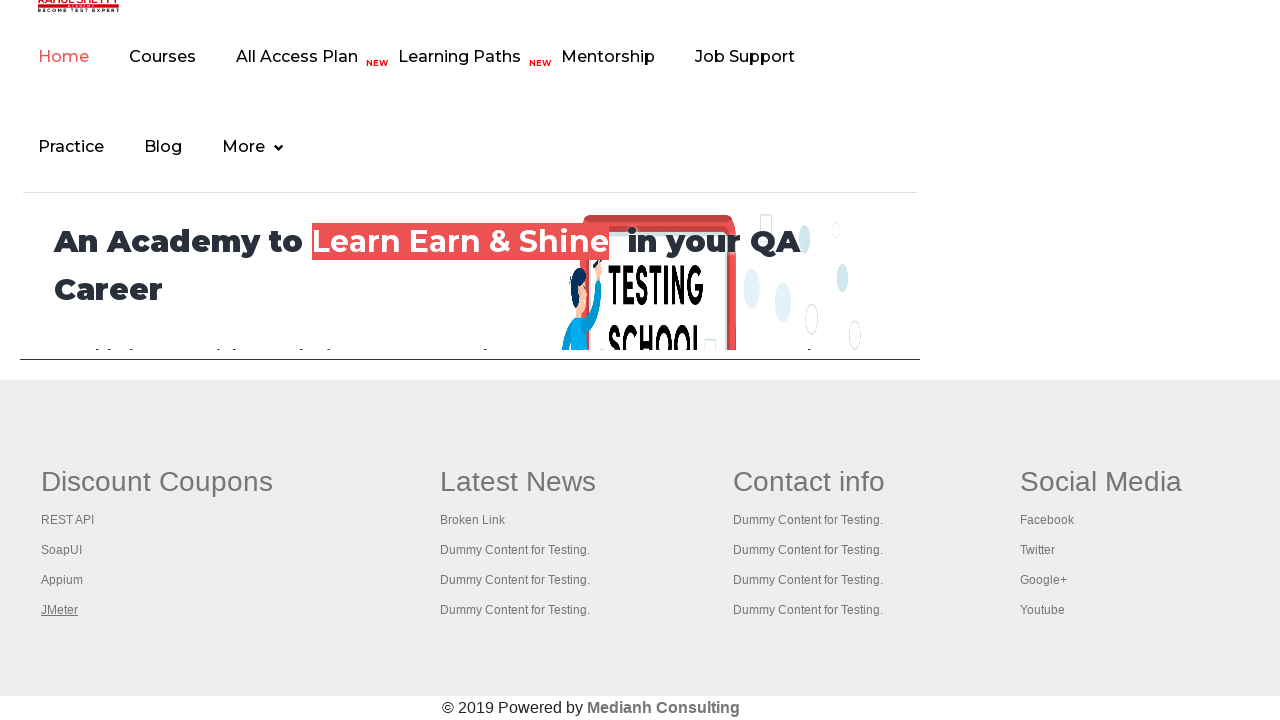

Brought tab 1 to front
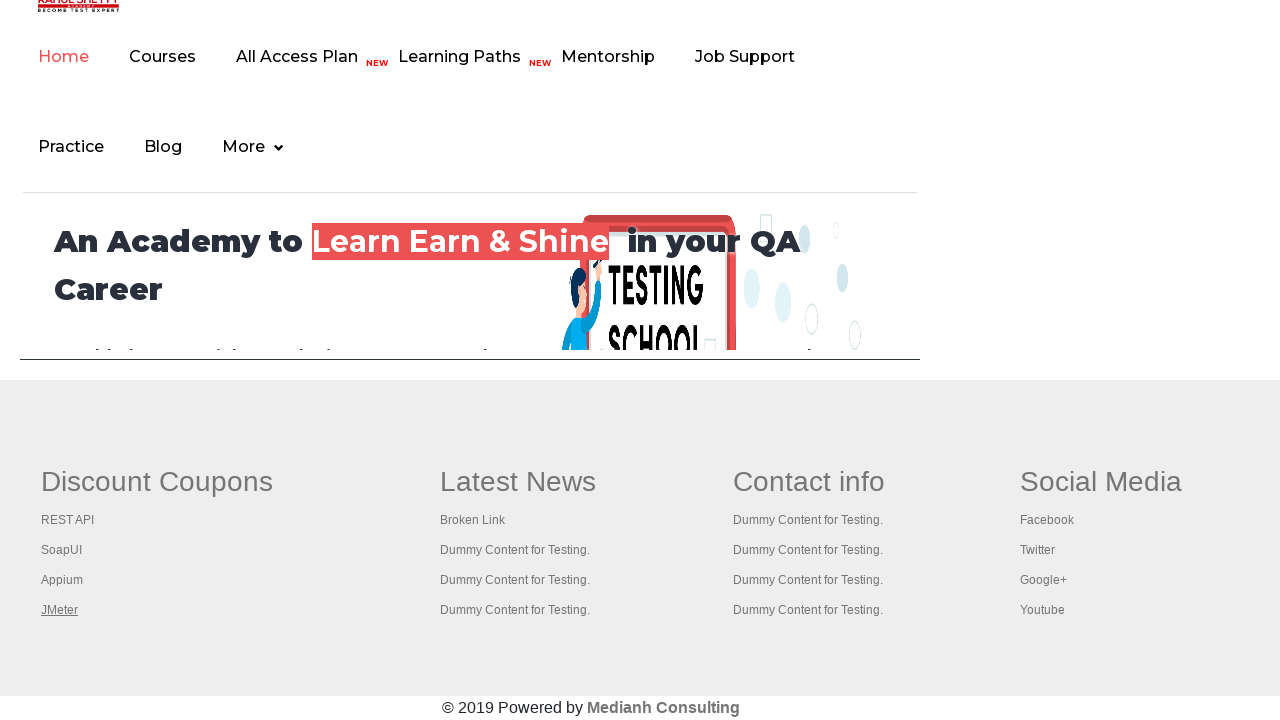

Tab 1 finished loading (domcontentloaded)
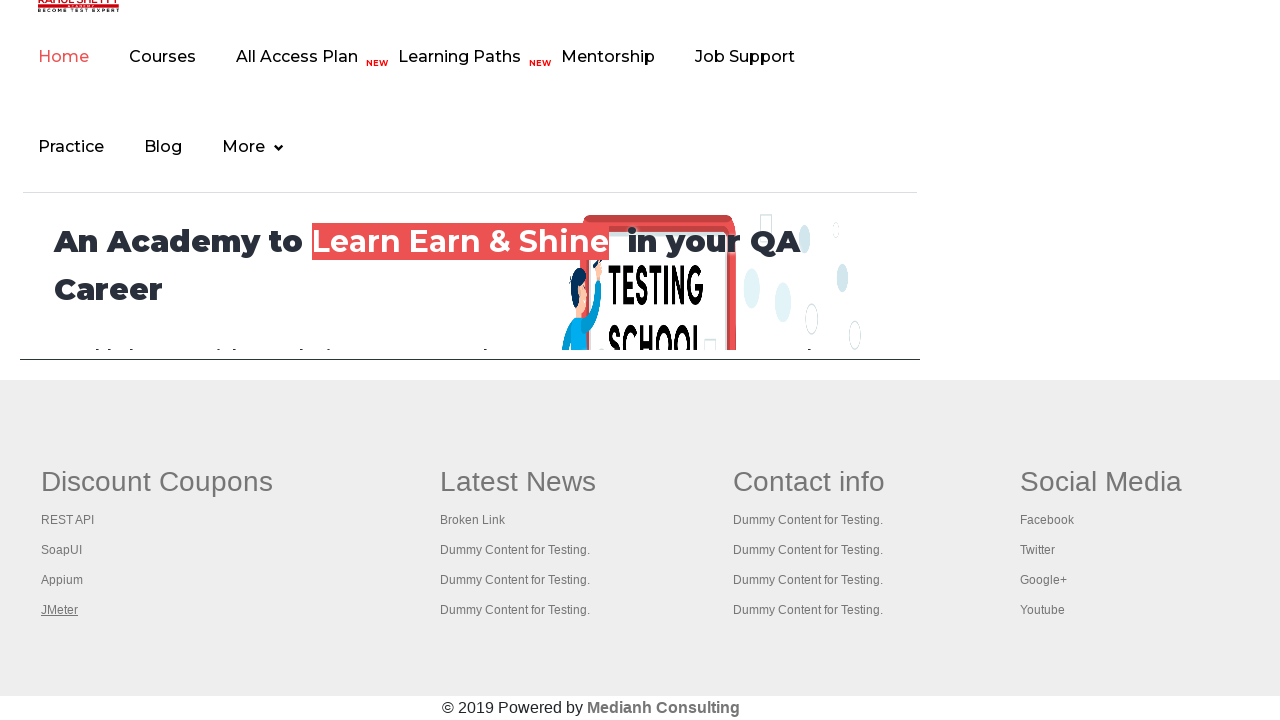

Brought tab 2 to front
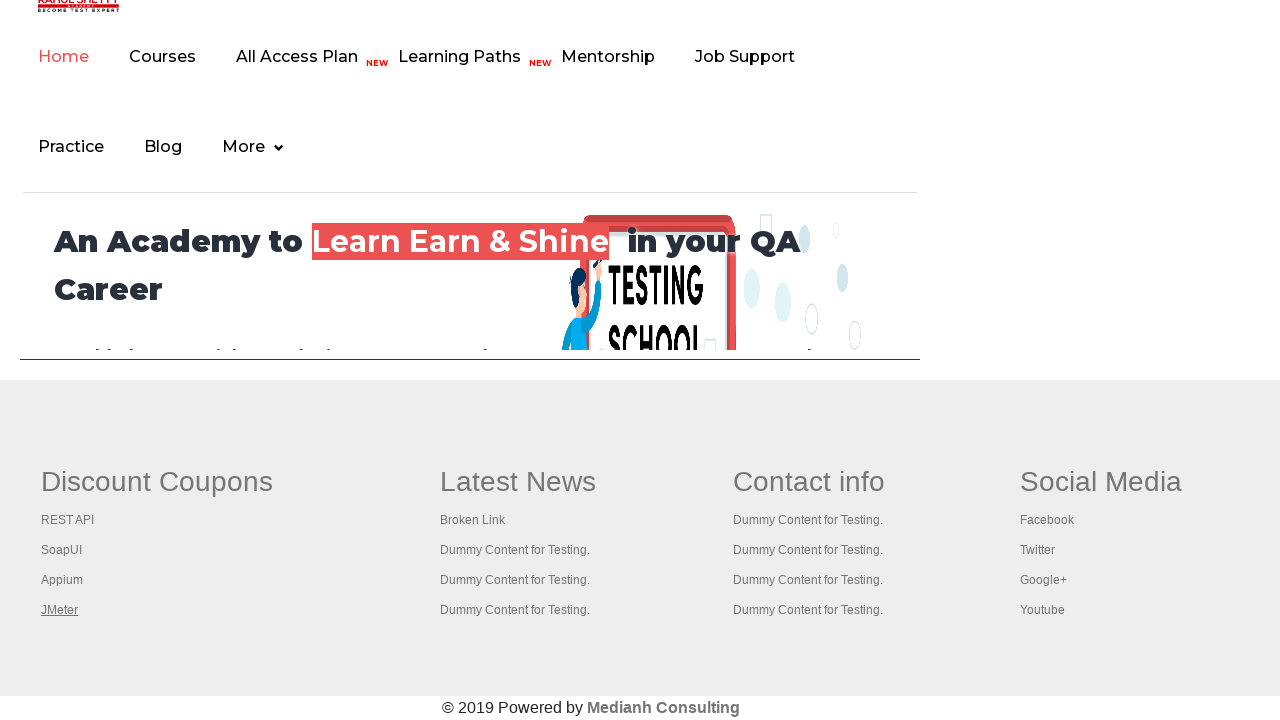

Tab 2 finished loading (domcontentloaded)
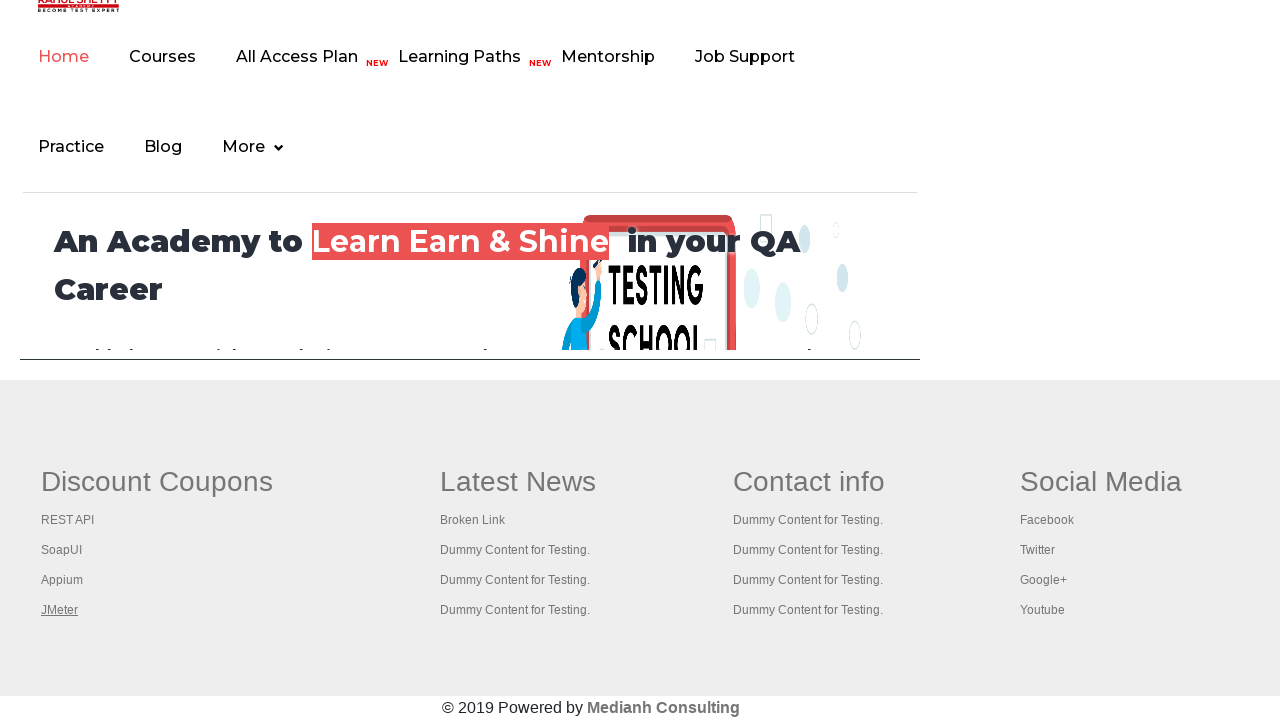

Brought tab 3 to front
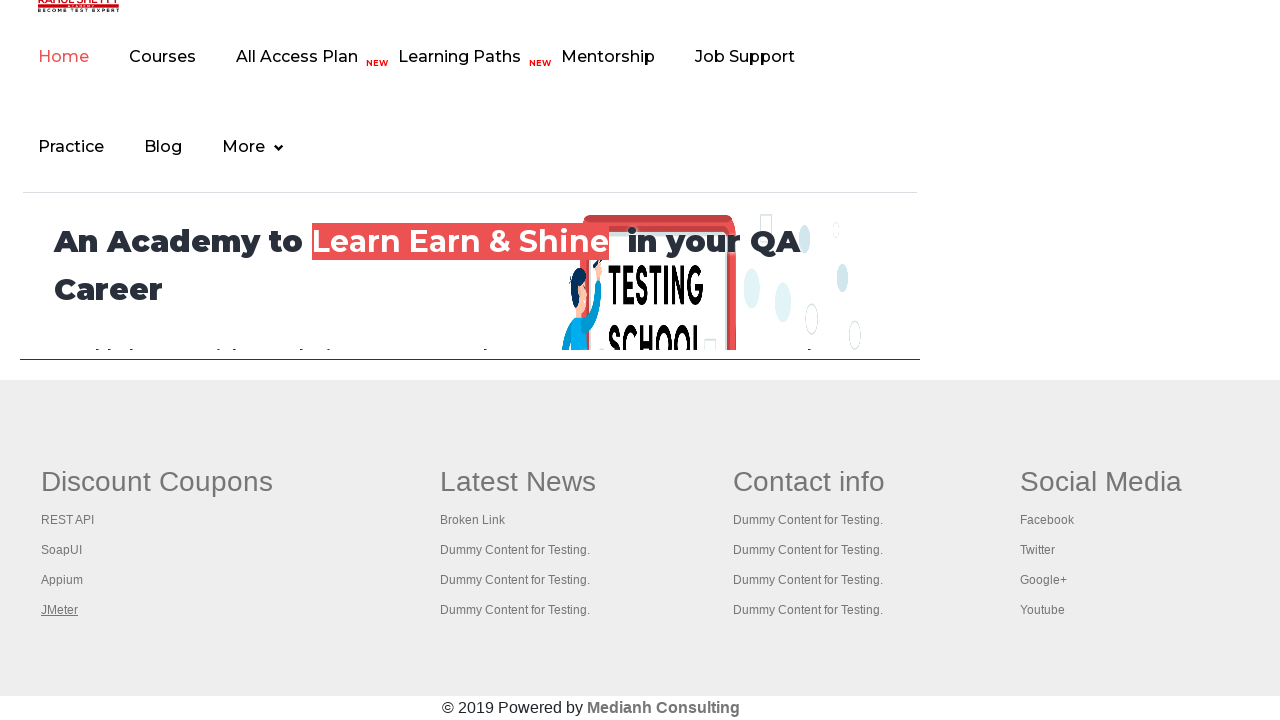

Tab 3 finished loading (domcontentloaded)
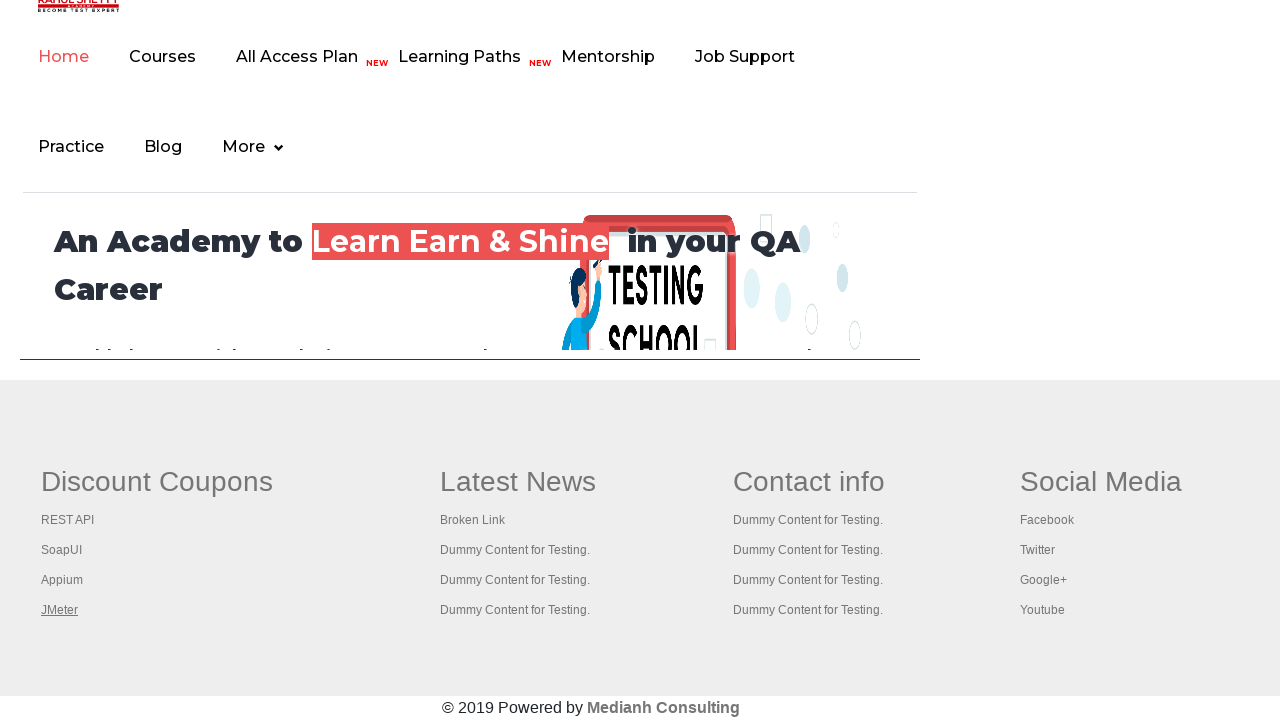

Brought tab 4 to front
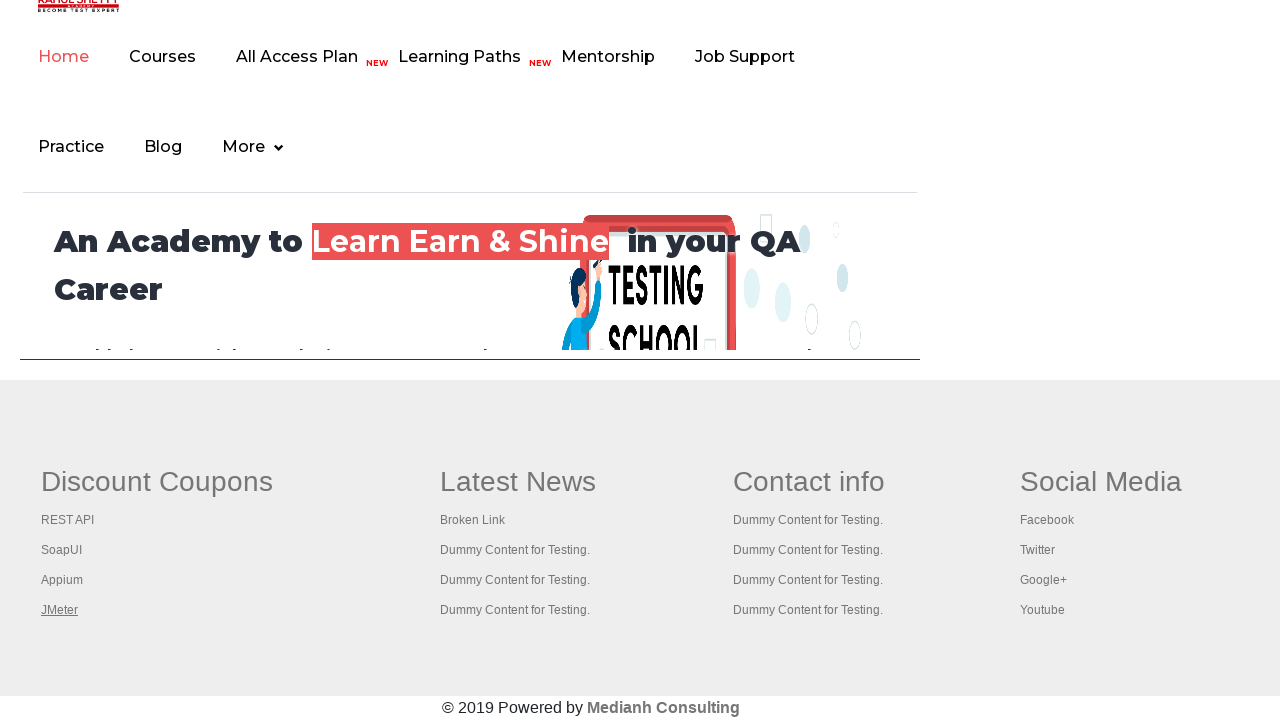

Tab 4 finished loading (domcontentloaded)
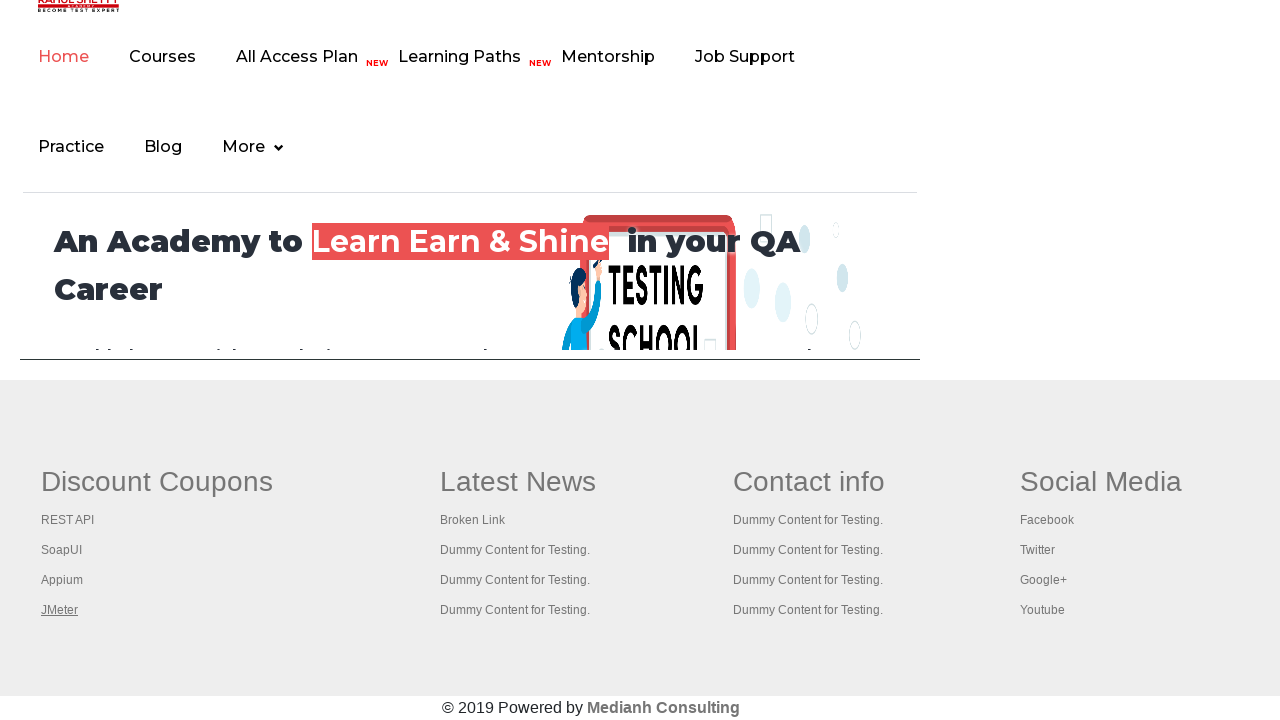

Brought tab 5 to front
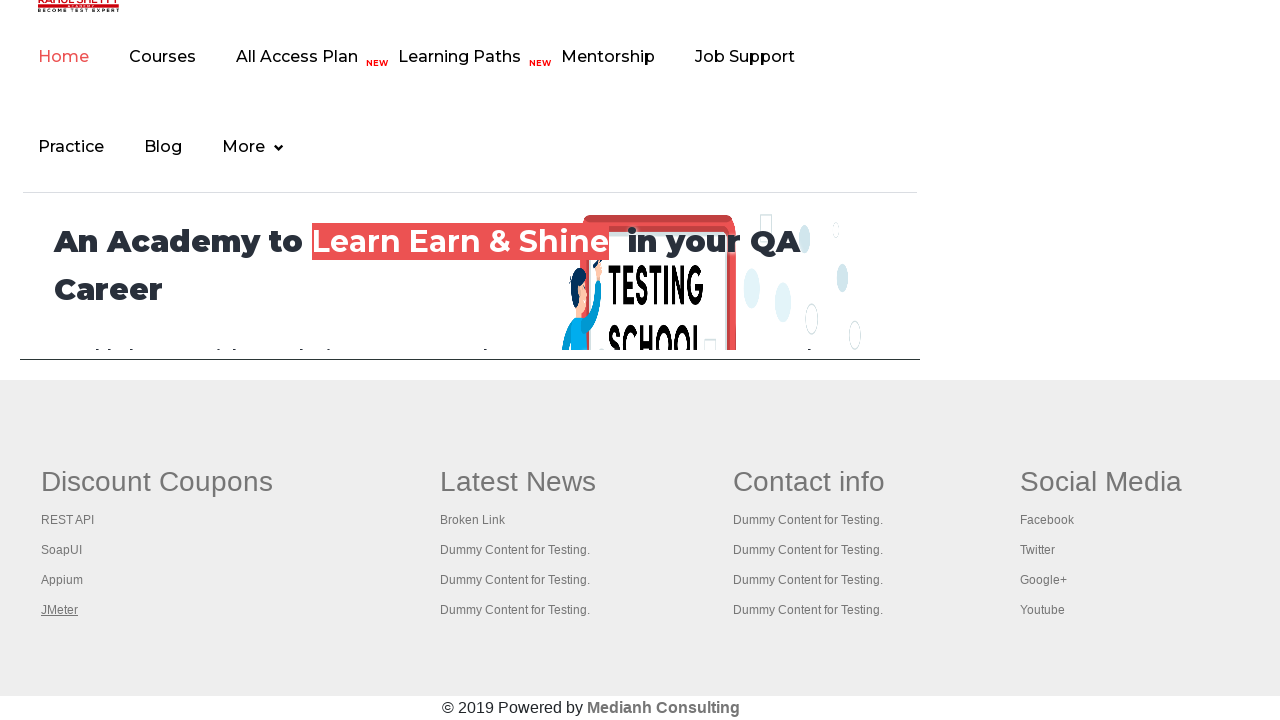

Tab 5 finished loading (domcontentloaded)
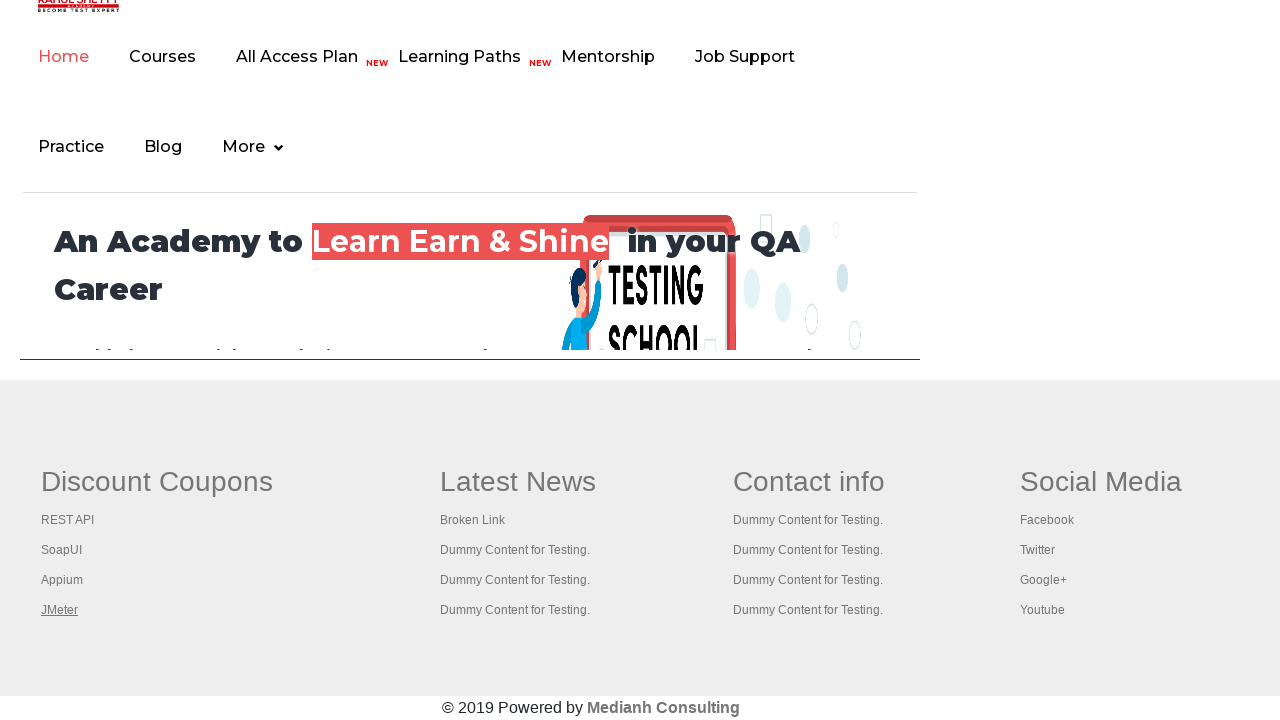

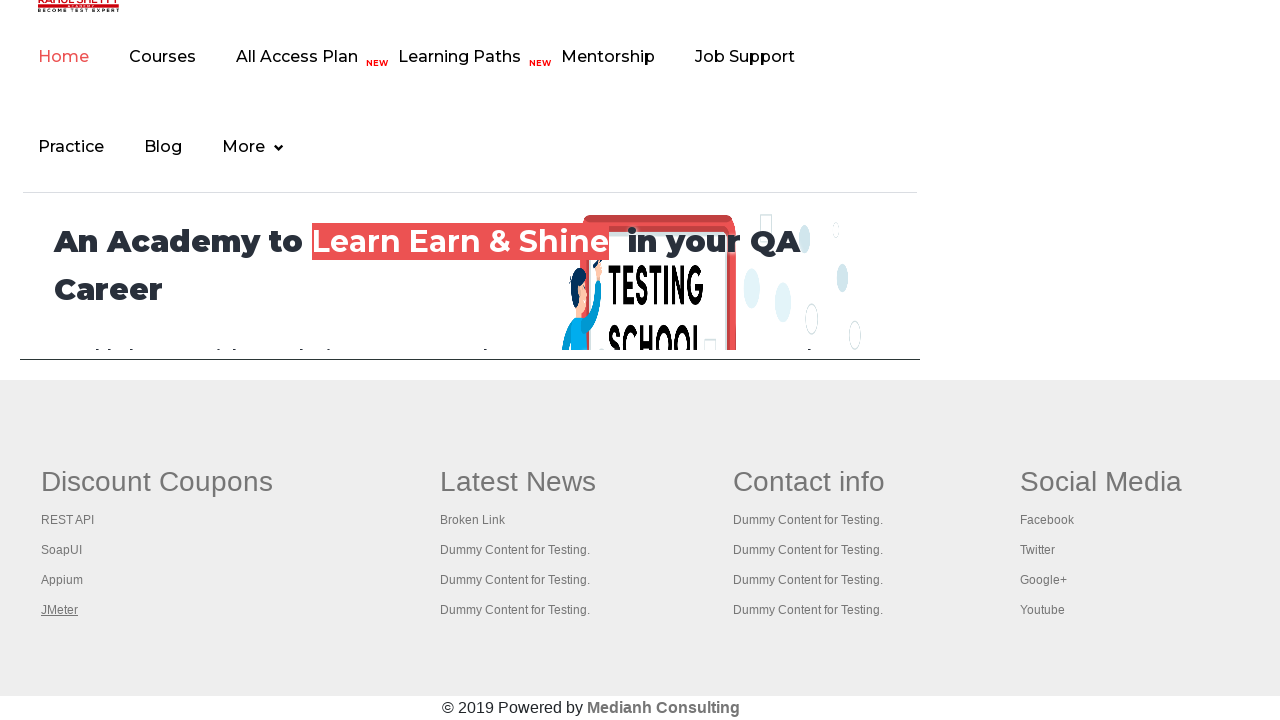